Tests checkbox selection functionality by selecting the first 2 checkboxes and the last 3 checkboxes on a practice automation page

Starting URL: https://testautomationpractice.blogspot.com/

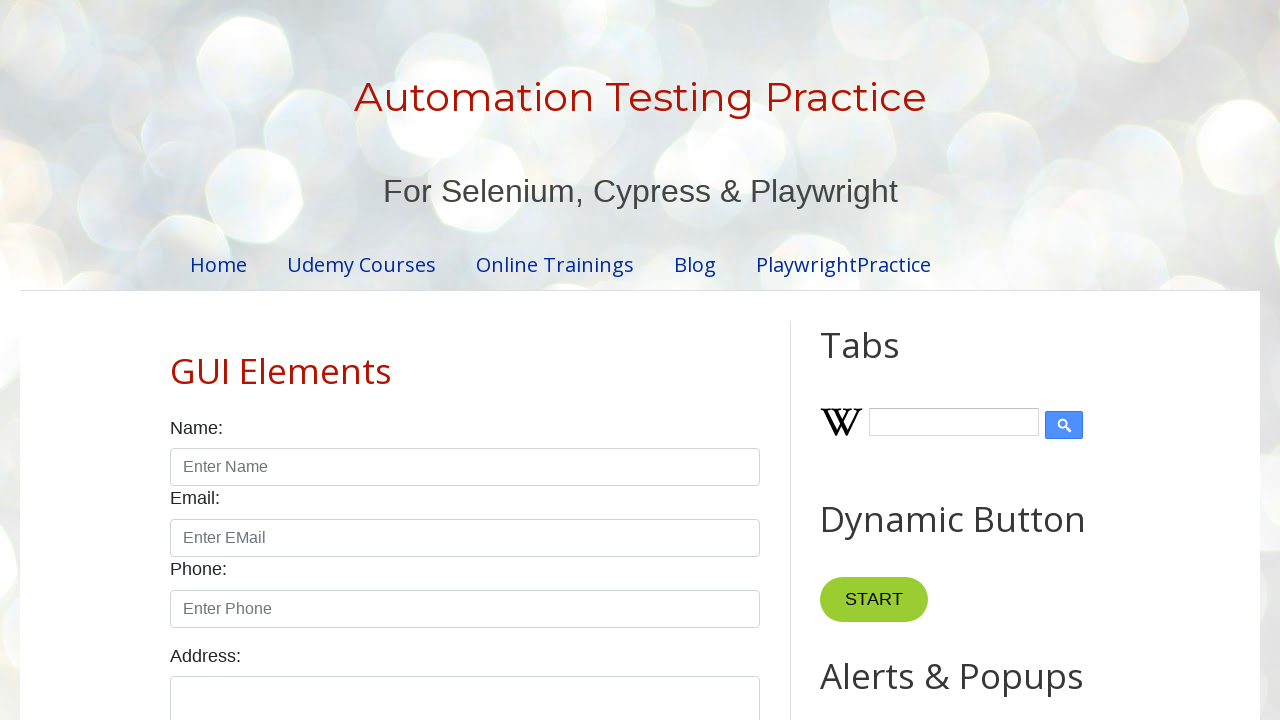

Navigated to practice automation page
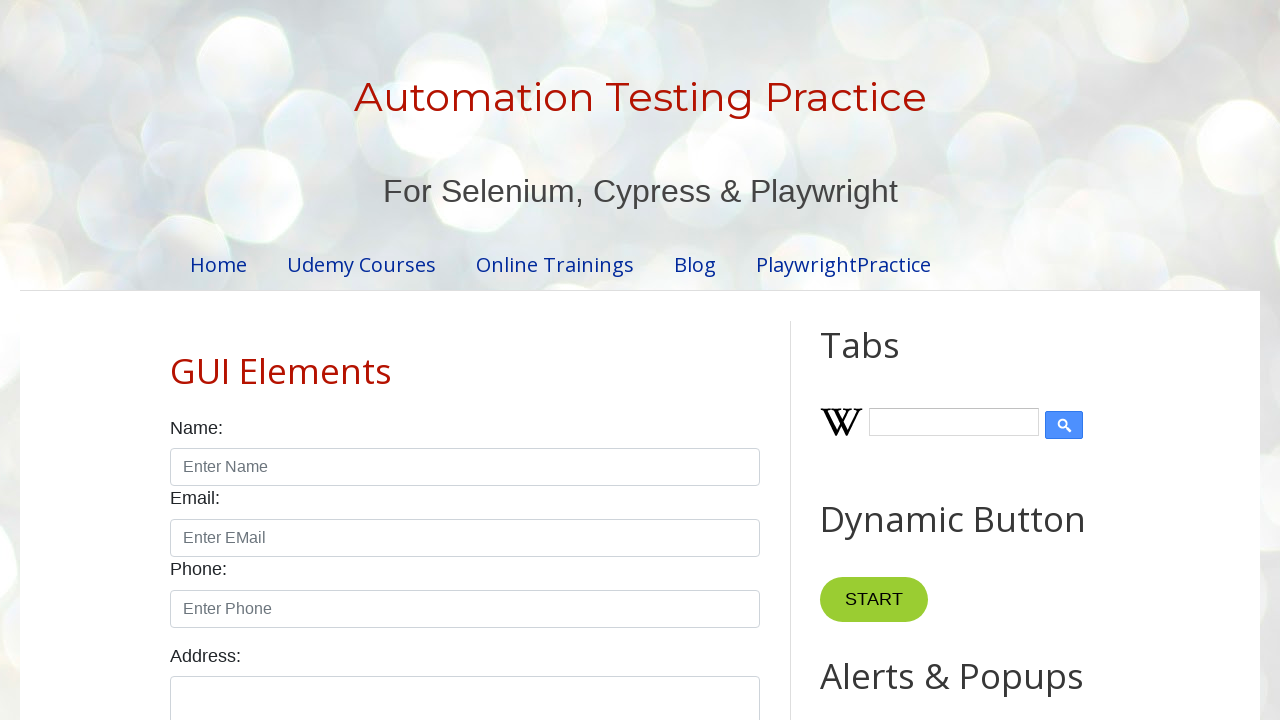

Located all checkboxes on the page
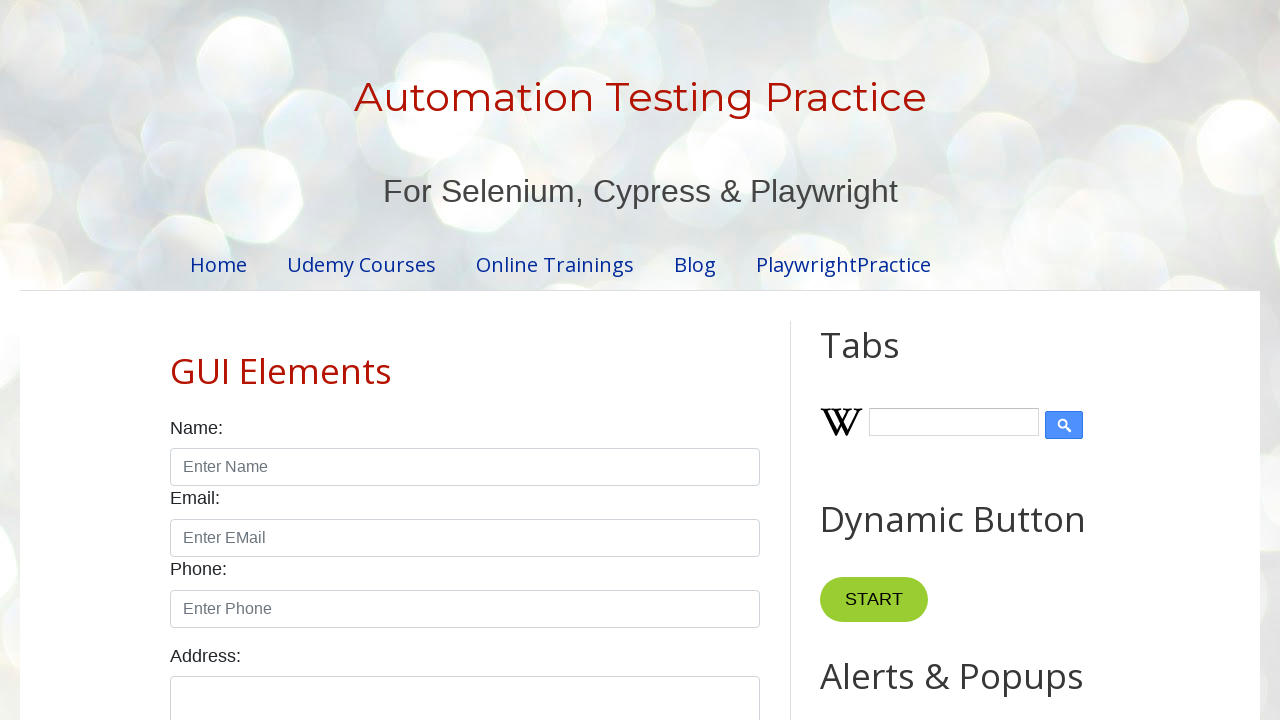

Selected checkbox 1 at (176, 360) on input.form-check-input[type='checkbox'] >> nth=0
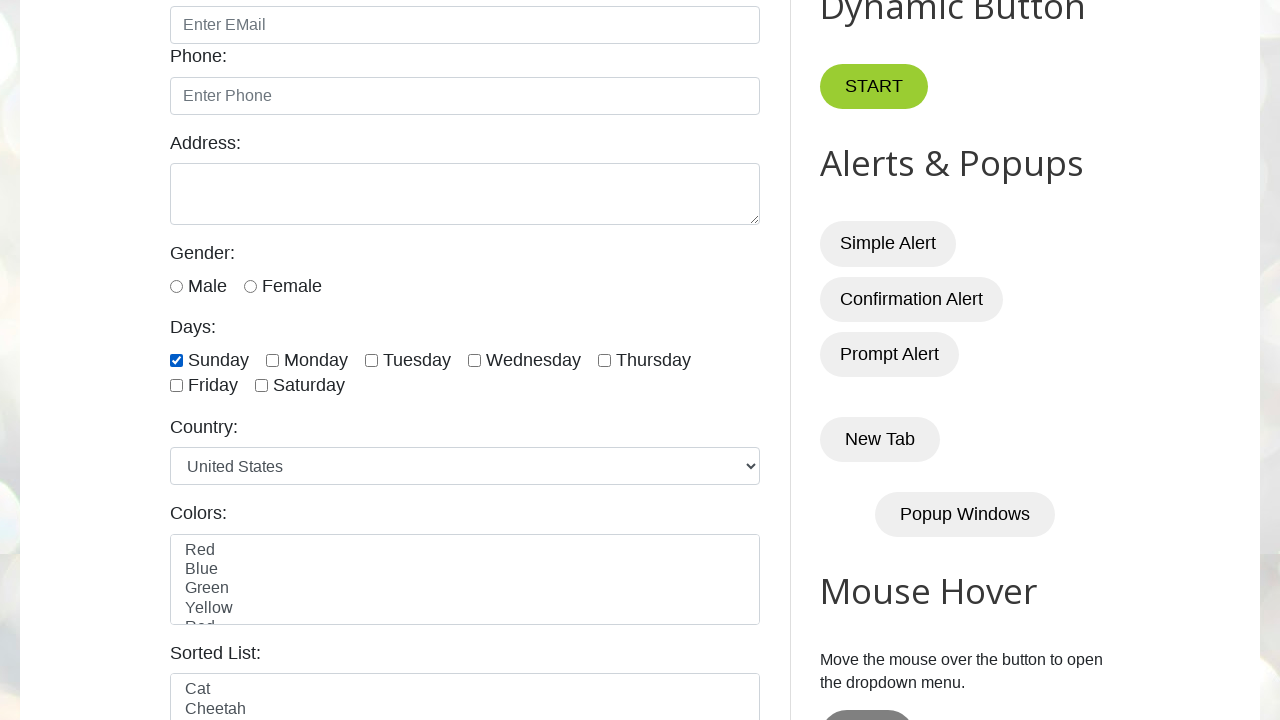

Selected checkbox 2 at (272, 360) on input.form-check-input[type='checkbox'] >> nth=1
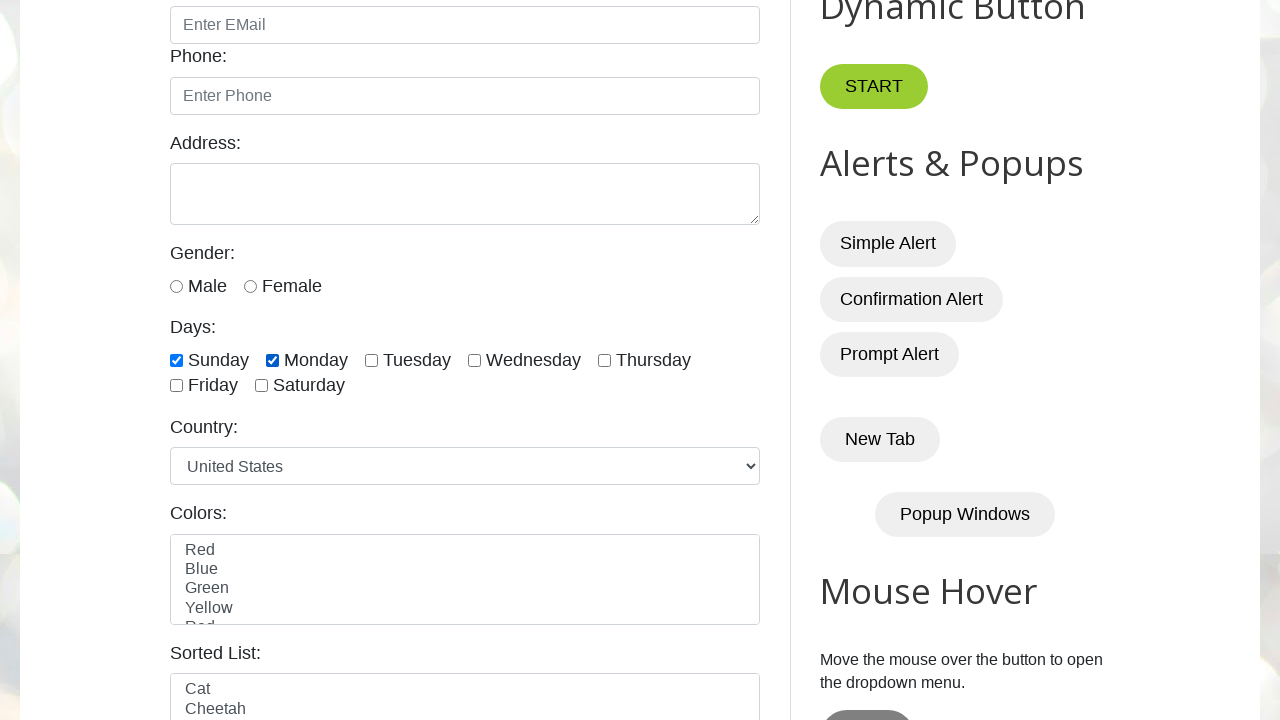

Selected checkbox 5 at (604, 360) on input.form-check-input[type='checkbox'] >> nth=4
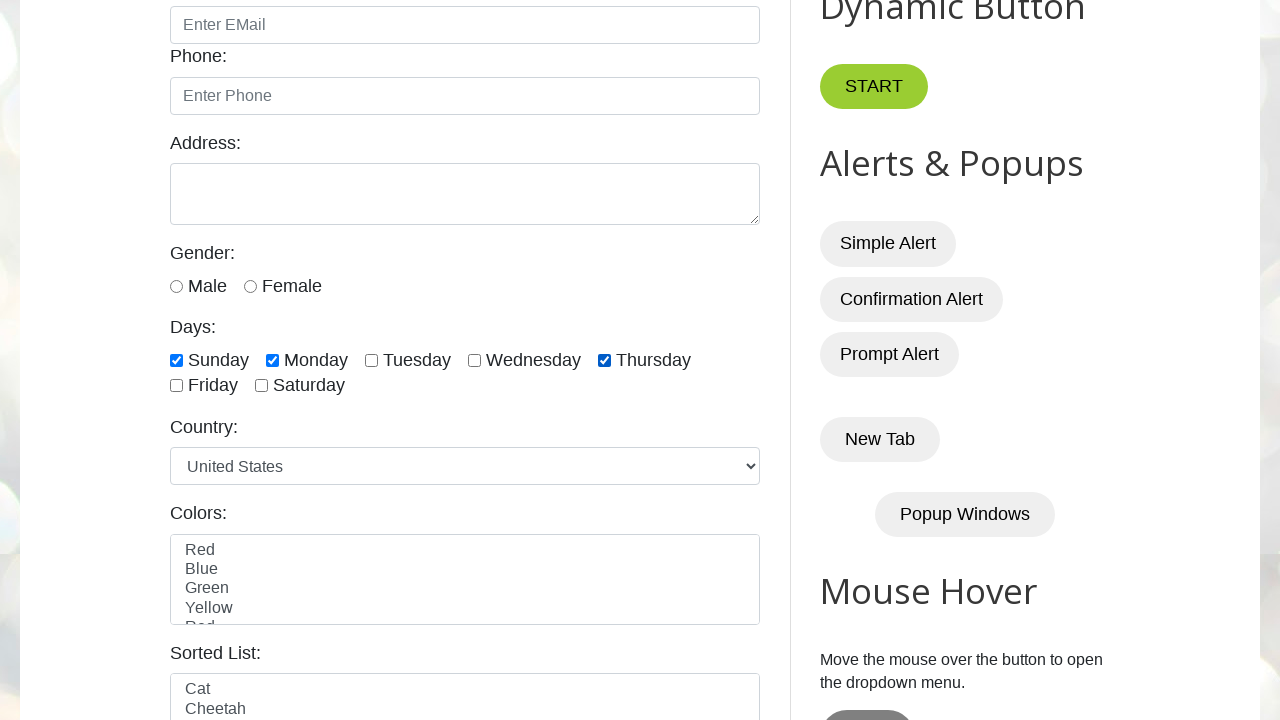

Selected checkbox 6 at (176, 386) on input.form-check-input[type='checkbox'] >> nth=5
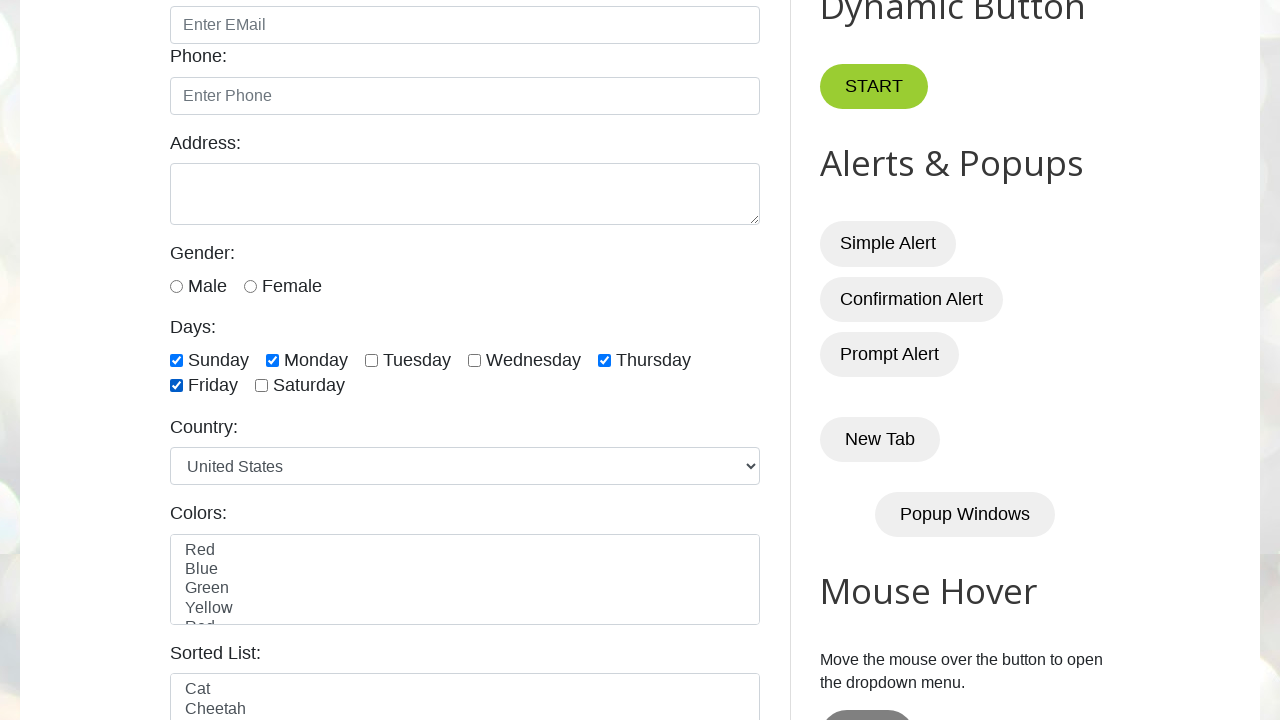

Selected checkbox 7 at (262, 386) on input.form-check-input[type='checkbox'] >> nth=6
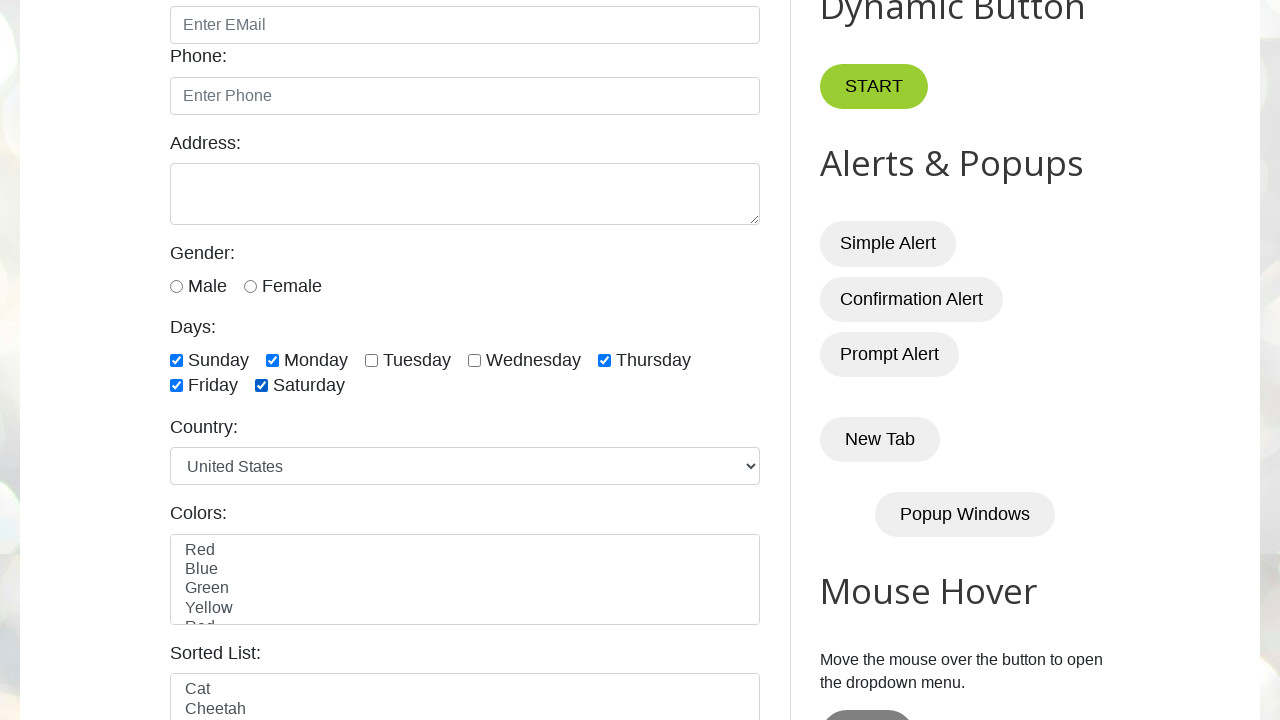

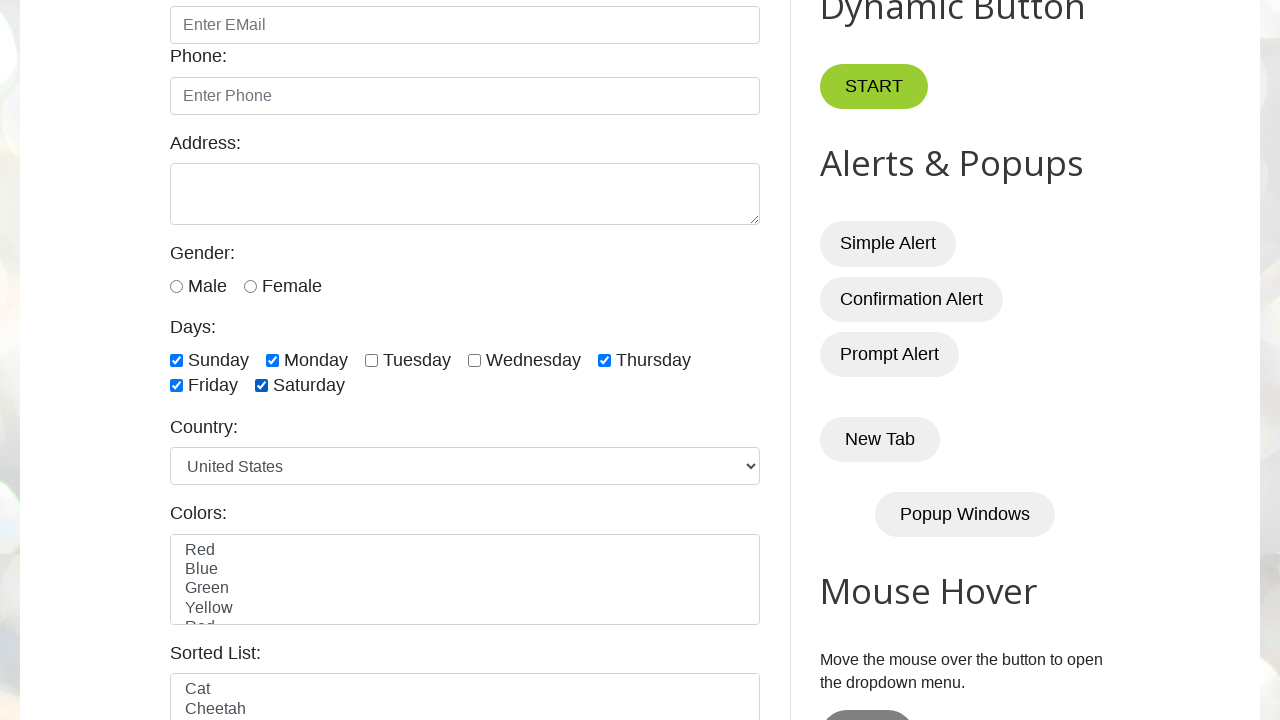